Tests mobile responsive navigation by emulating a mobile device viewport, clicking the navbar toggler icon, and navigating to the Library page.

Starting URL: https://rahulshettyacademy.com/angularAppdemo/

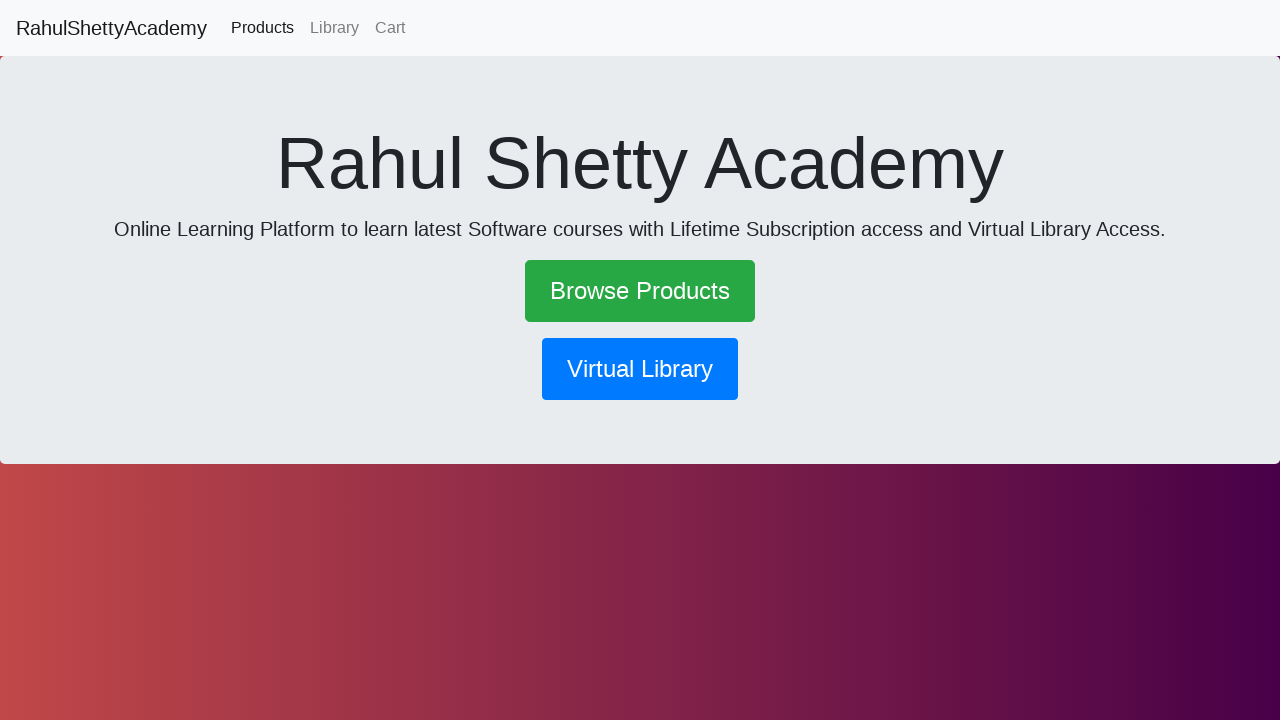

Set mobile viewport to 600x1000 pixels
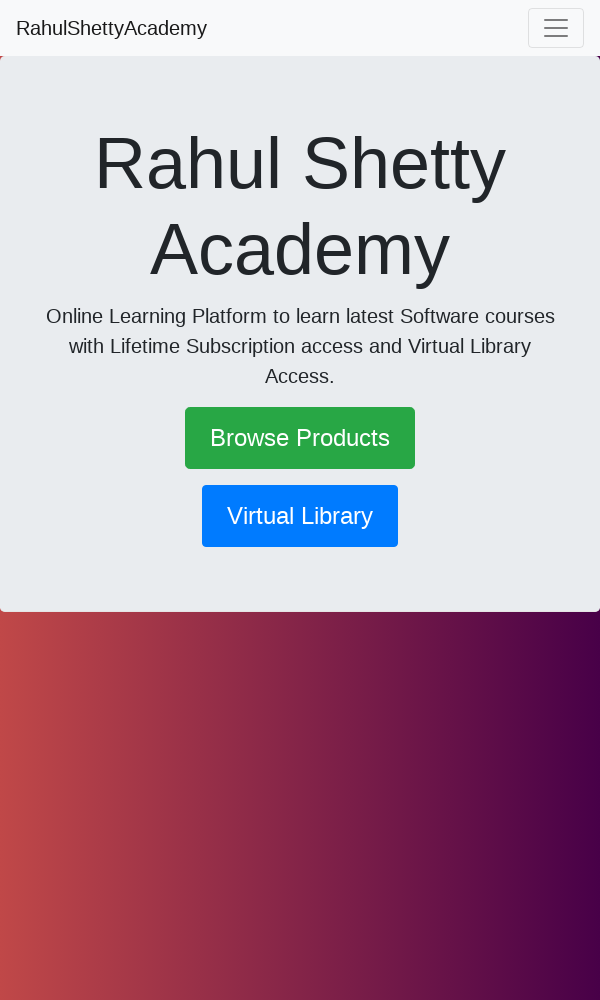

Clicked navbar toggler icon (hamburger menu) for mobile navigation at (556, 28) on .navbar-toggler-icon
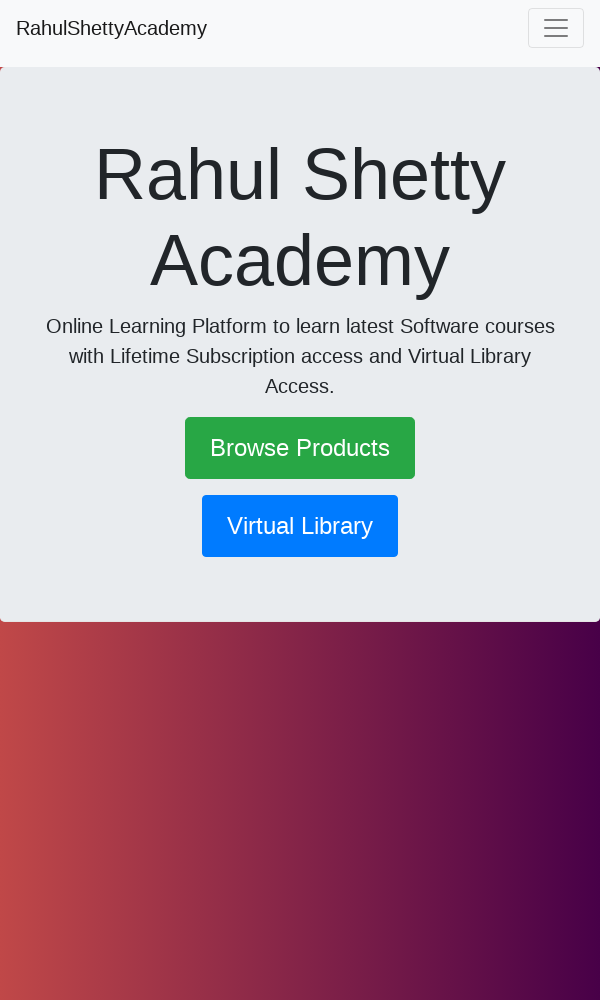

Waited 2 seconds for navigation menu to appear
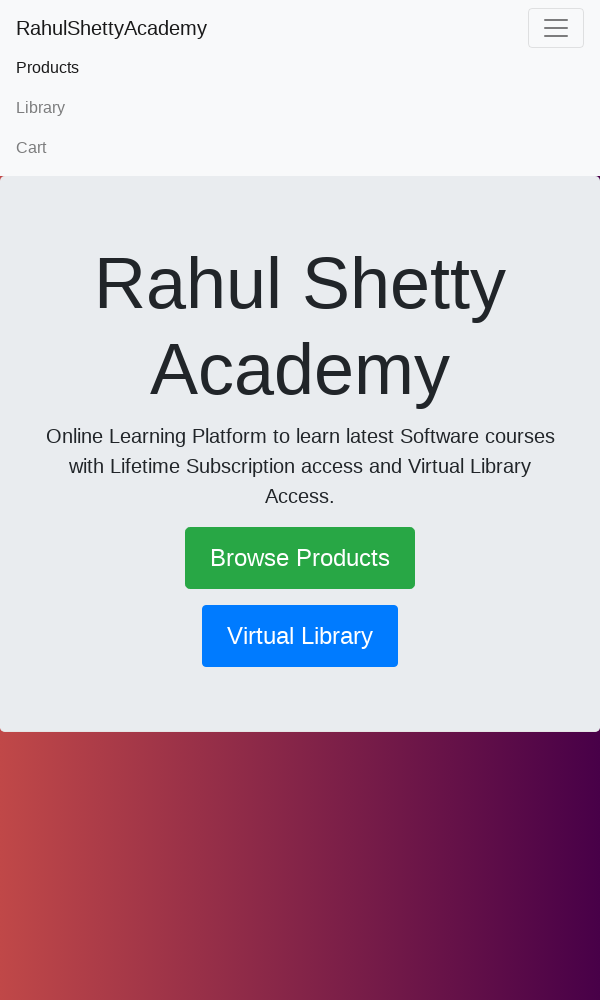

Clicked on Library link to navigate to Library page at (300, 108) on text=Library
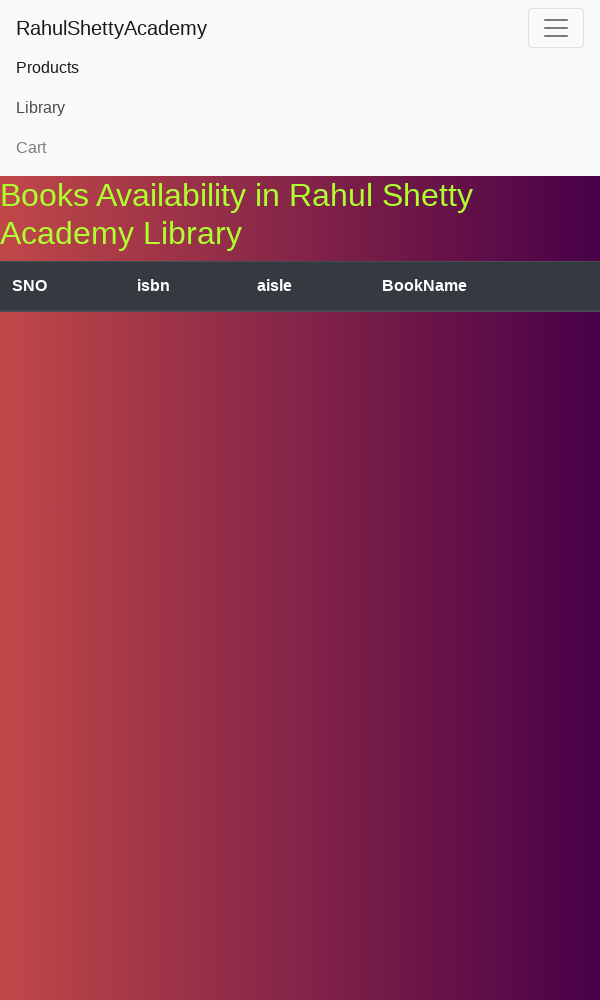

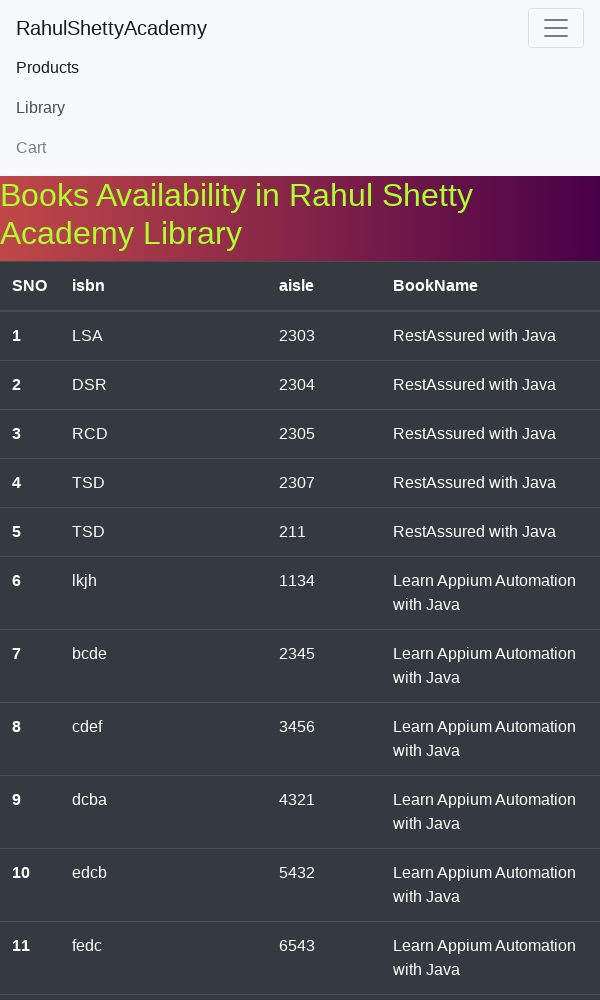